Tests the search functionality of the Books PWA app by entering a search term into the shadow DOM input field and pressing Enter

Starting URL: https://books-pwakit.appspot.com

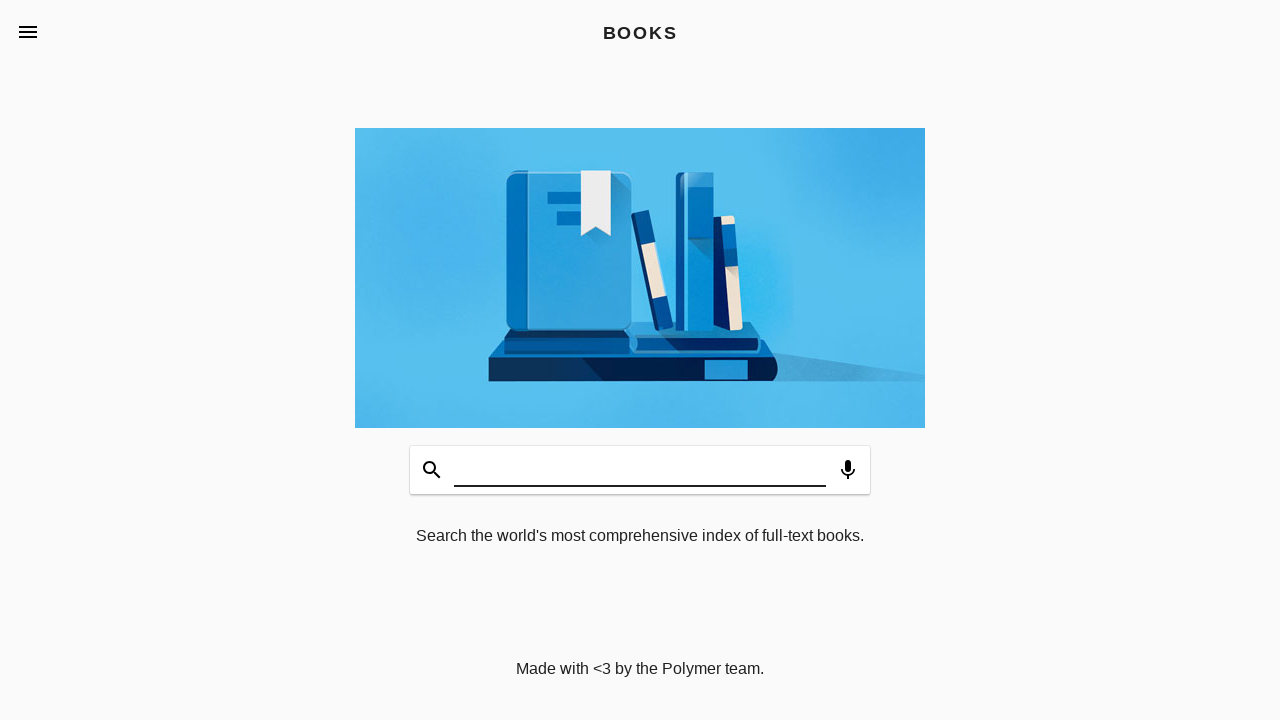

Filled shadow DOM search input field with 'java' on book-app[apptitle='BOOKS'] >> #input
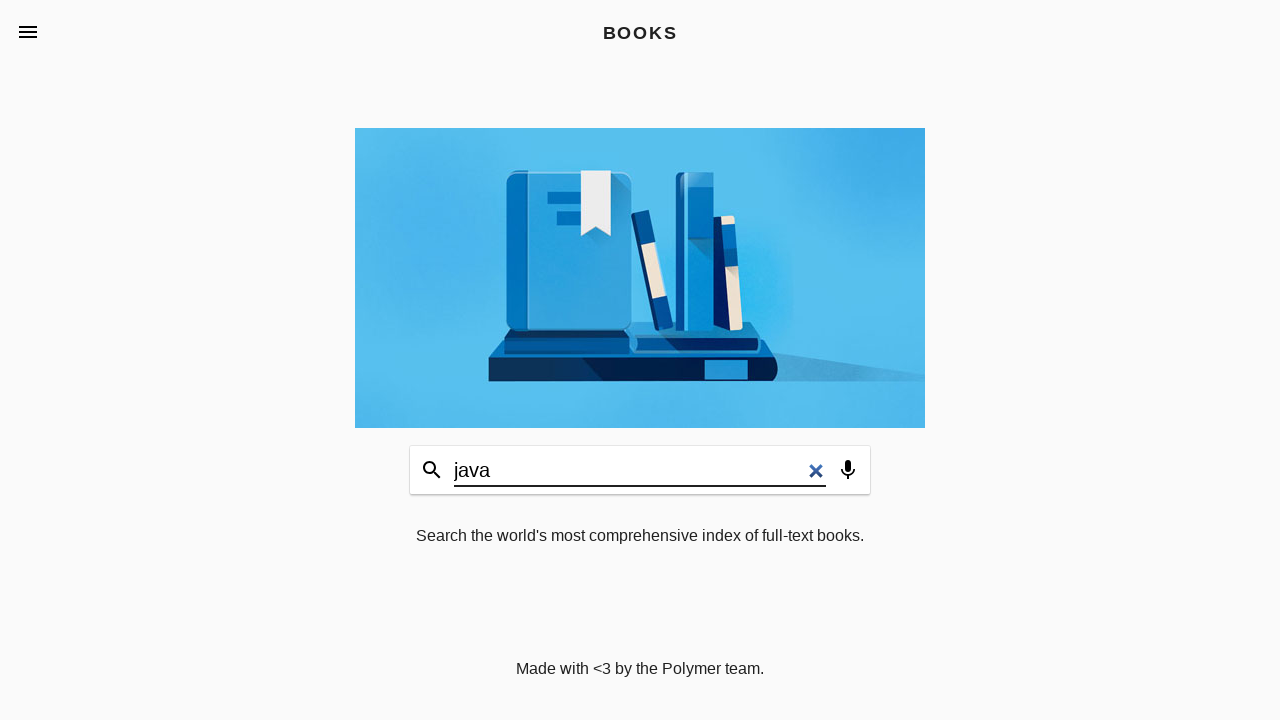

Pressed Enter to submit search query on book-app[apptitle='BOOKS'] >> #input
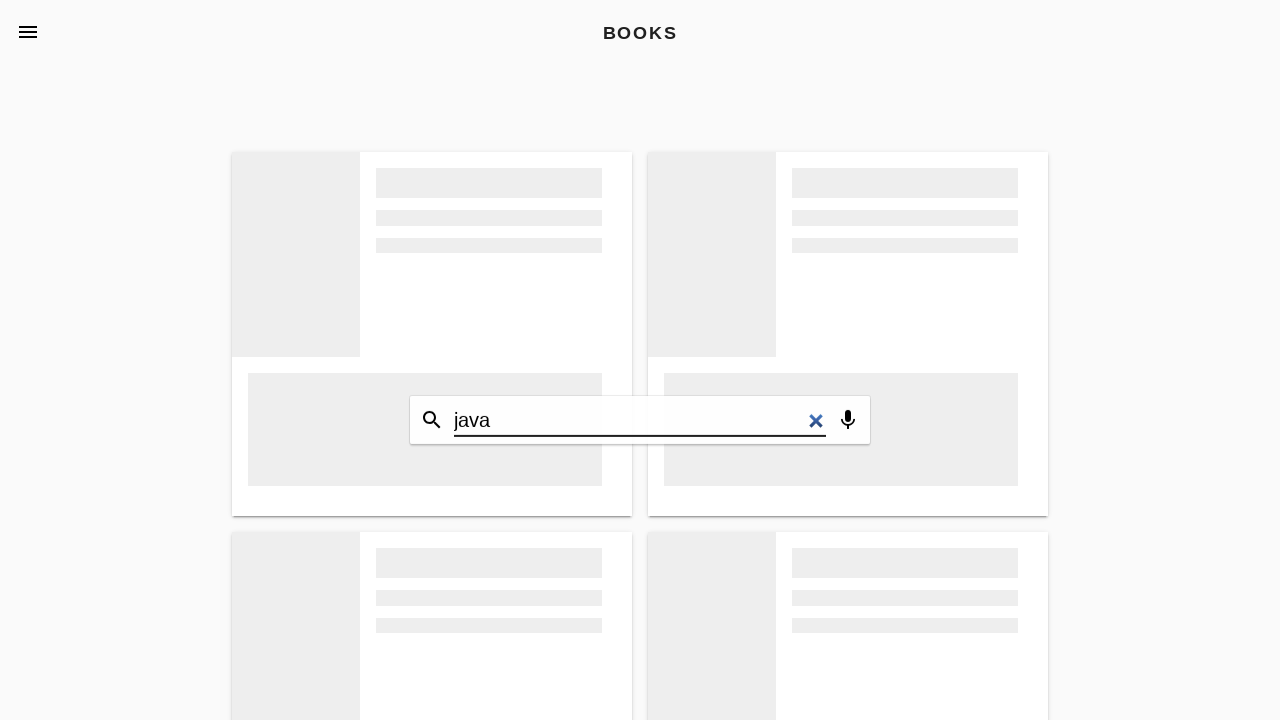

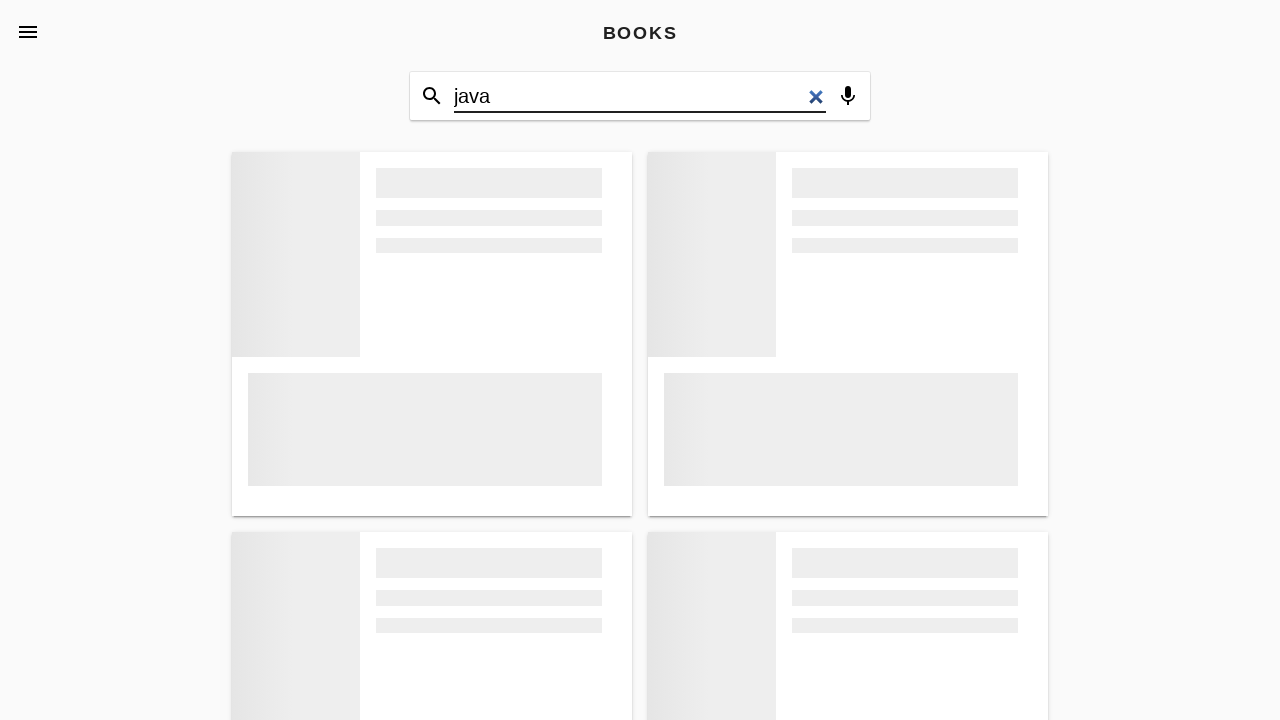